Tests file upload functionality by selecting a file and submitting the upload form

Starting URL: https://the-internet.herokuapp.com/upload

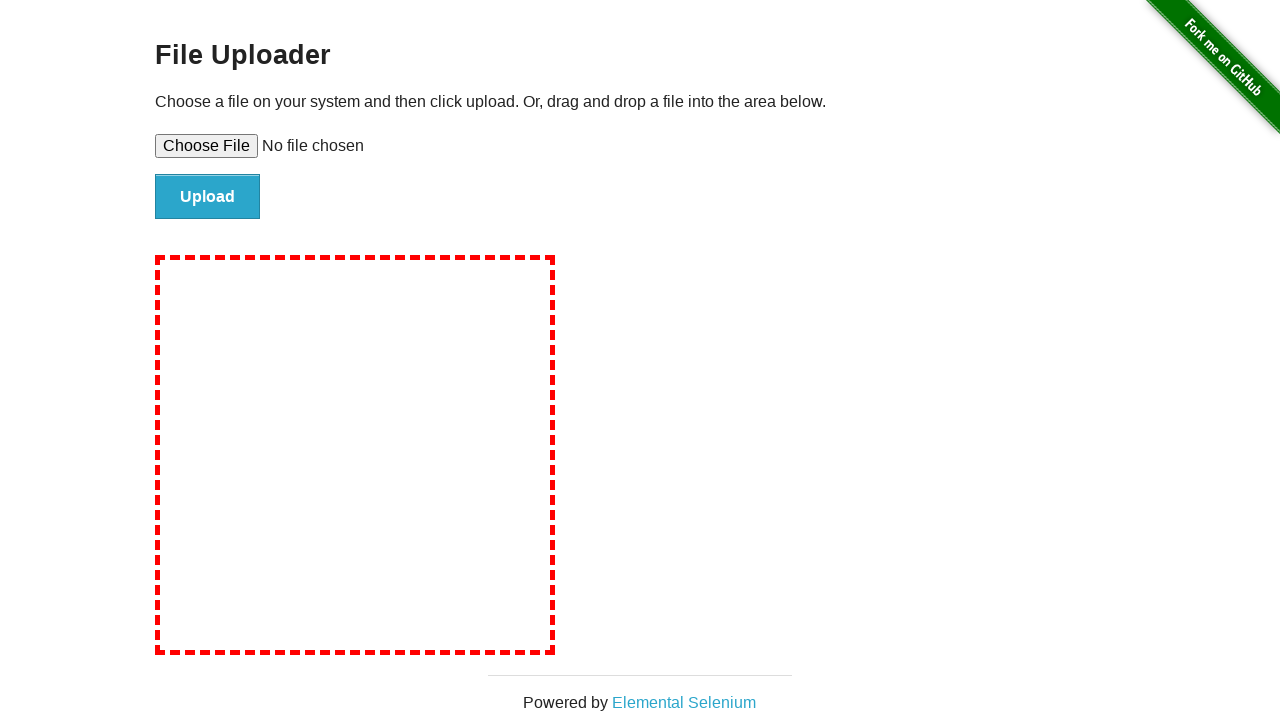

File upload input element is ready
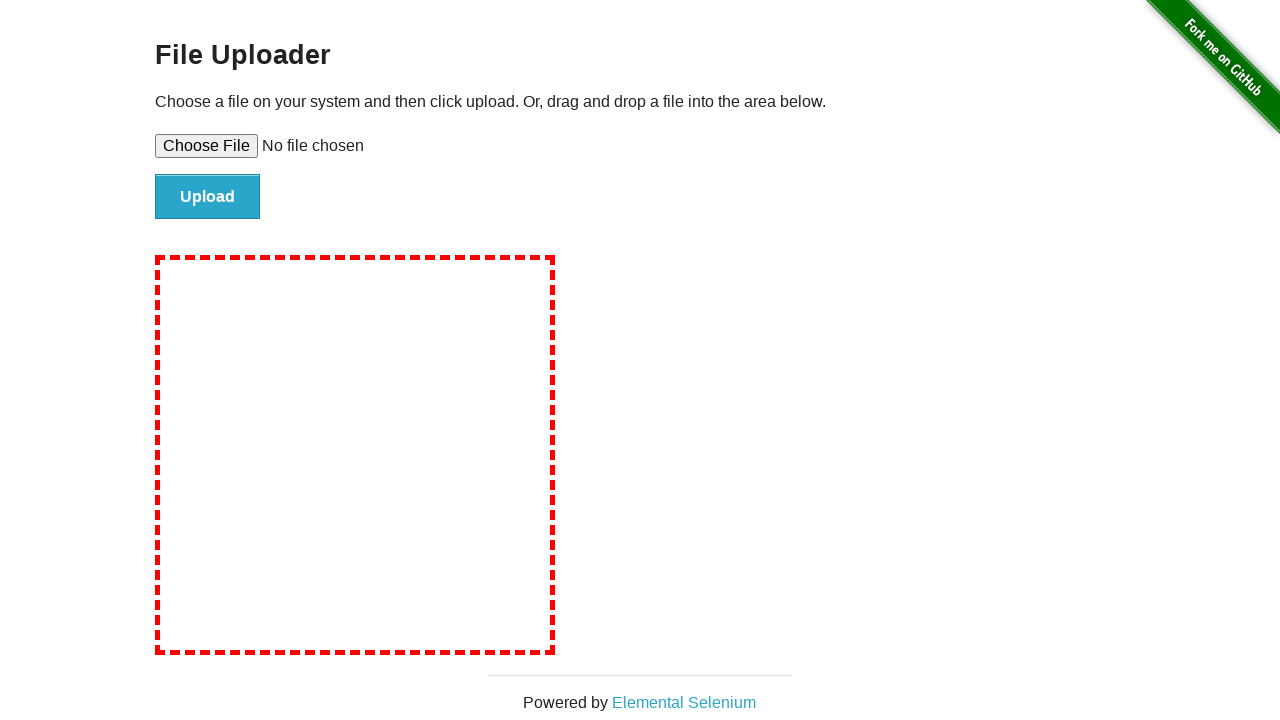

Selected test file 'testing.txt' for upload
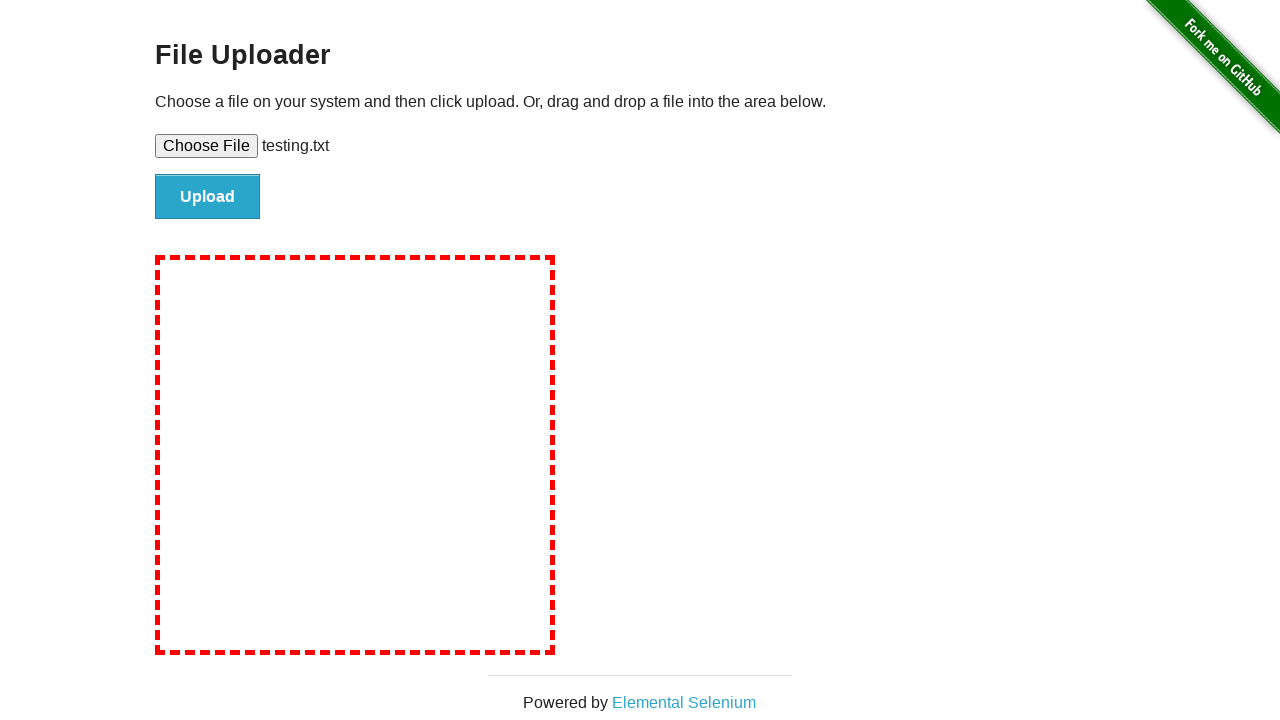

Clicked upload submit button at (208, 197) on #file-submit
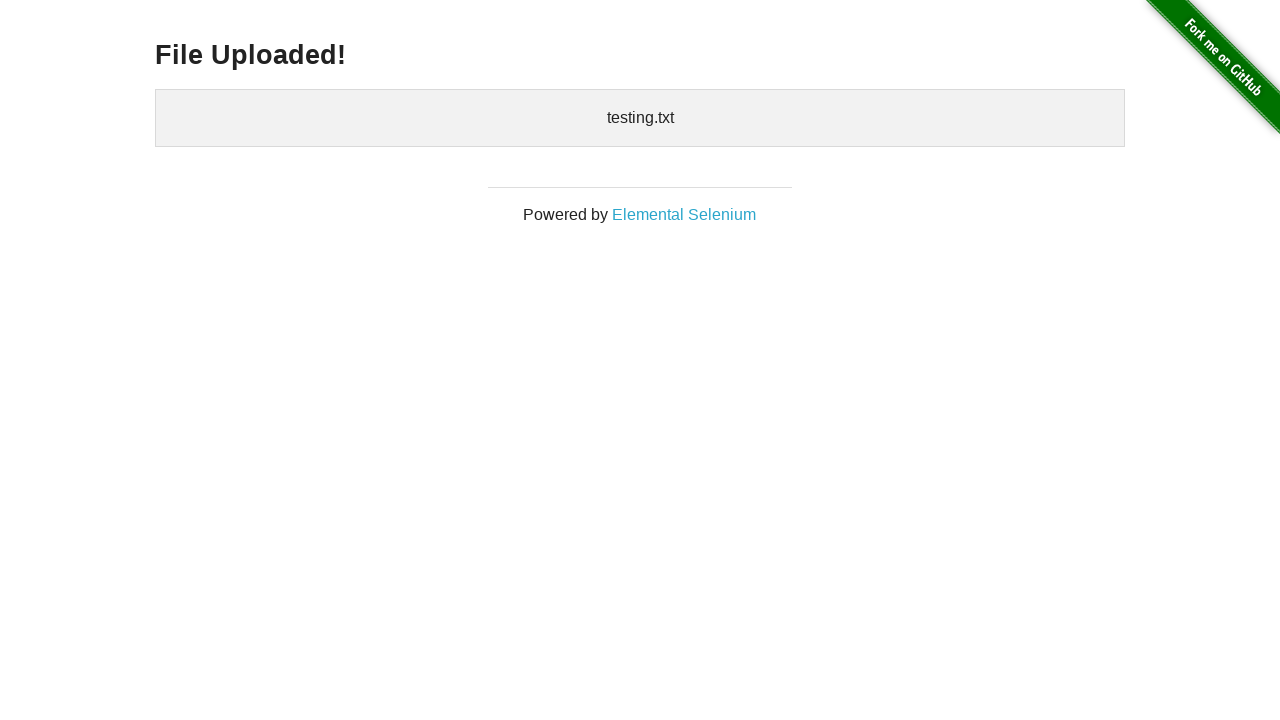

File upload completed successfully - uploaded files section is visible
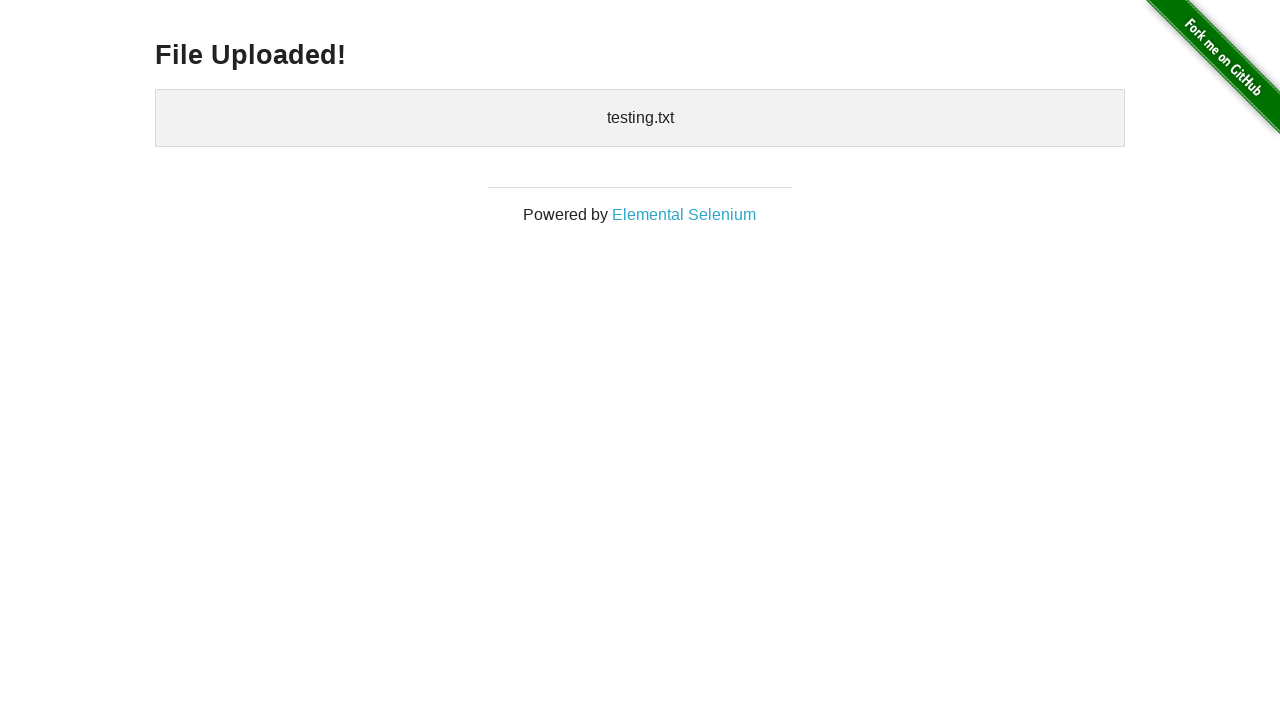

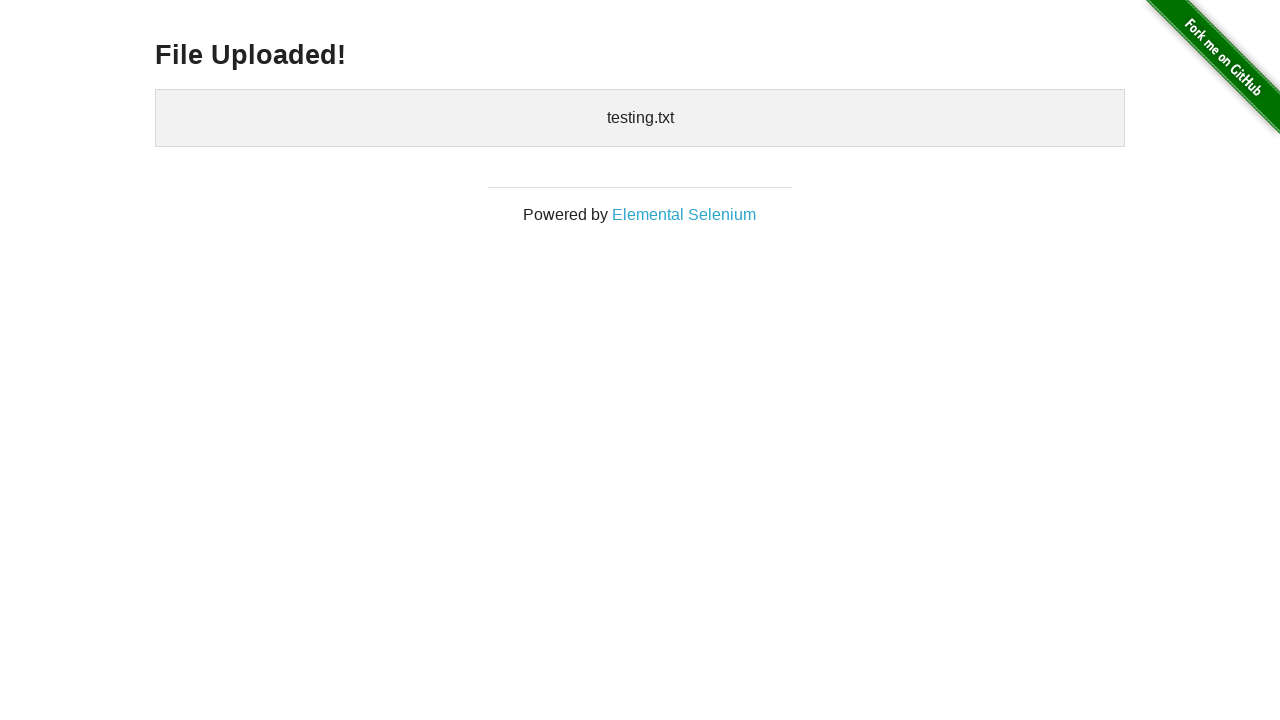